Tests page refresh functionality by modifying a text box value, refreshing the page, and verifying the text box resets to its default value

Starting URL: https://kristinek.github.io/site/examples/actions

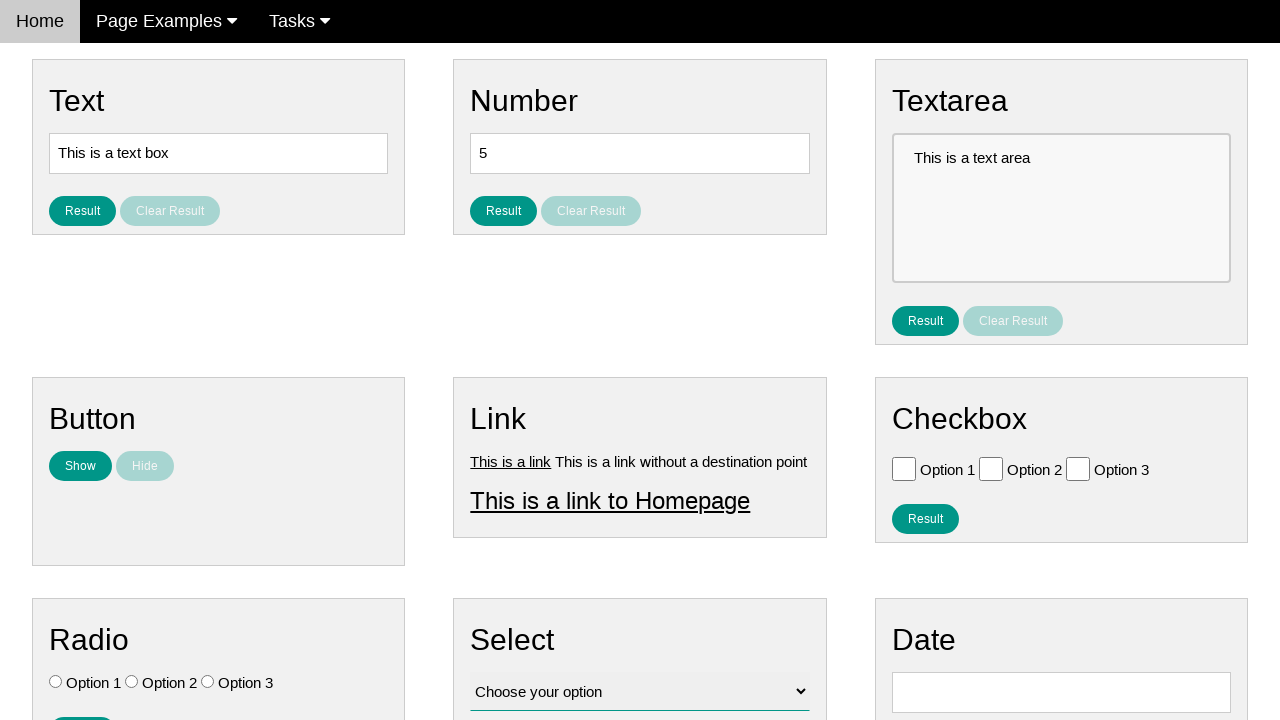

Verified starting URL is https://kristinek.github.io/site/examples/actions
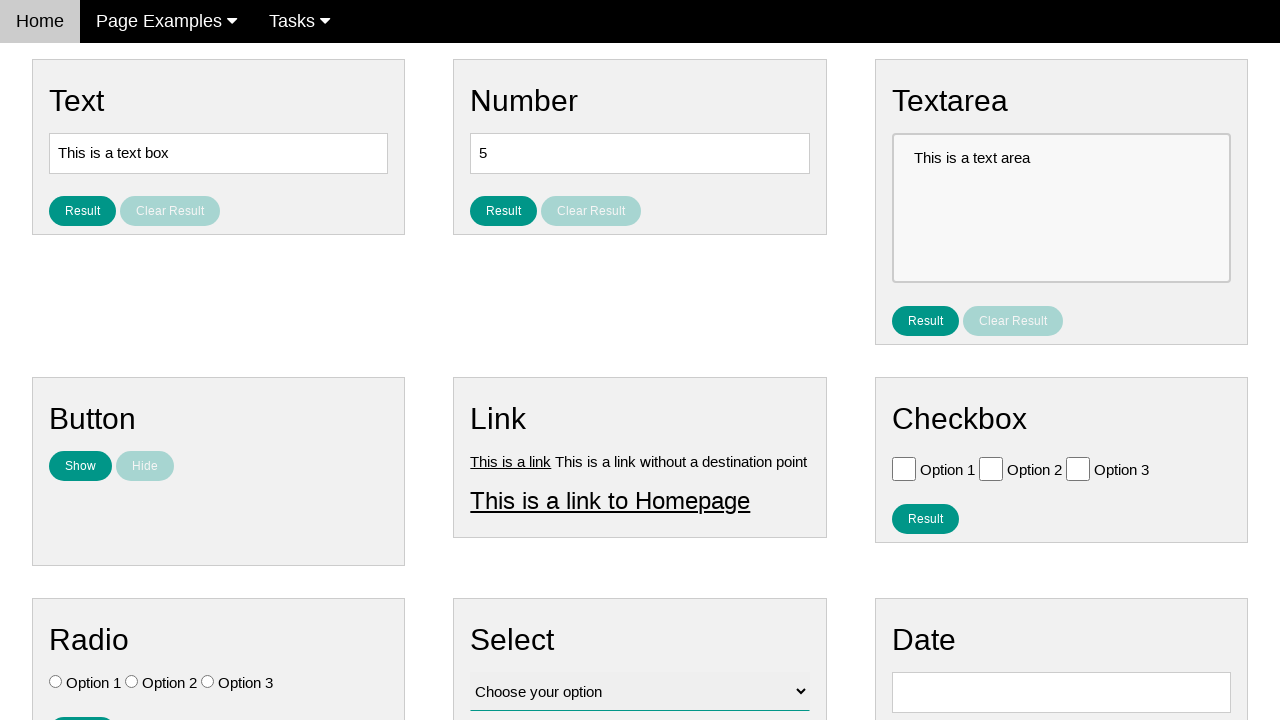

Verified text box has original value: 'This is a text box'
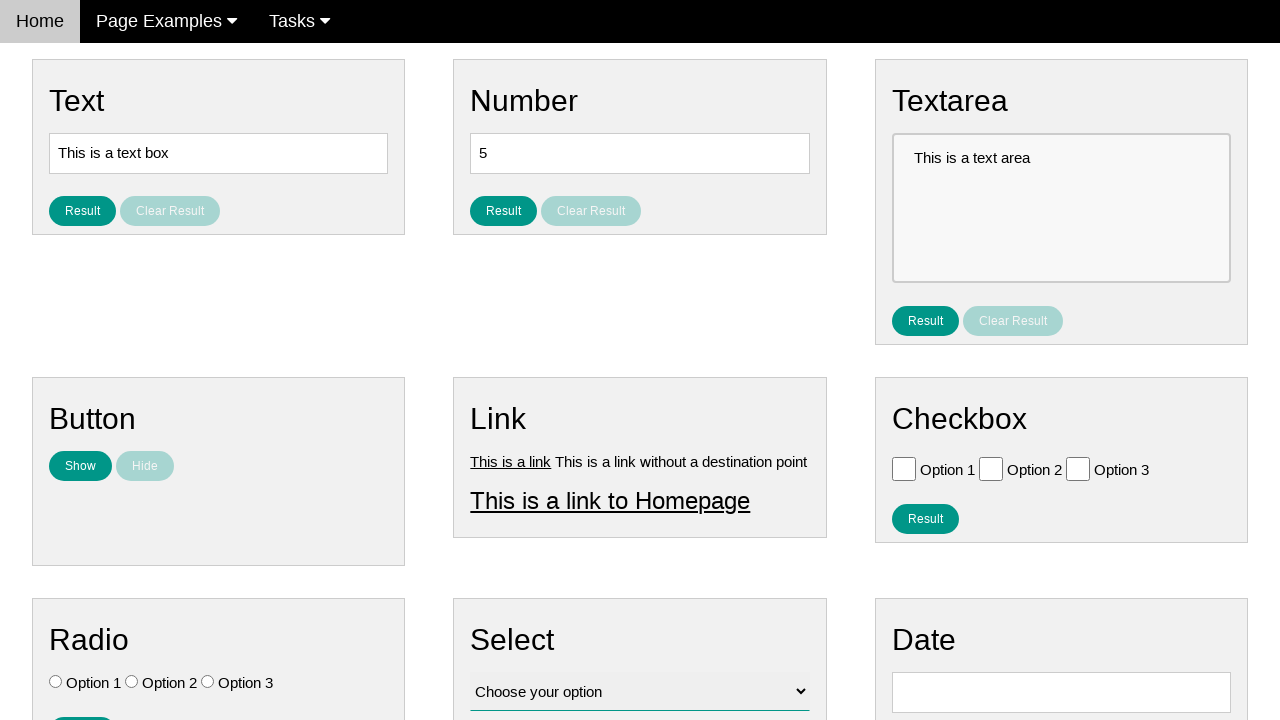

Filled text box with modified value: 'This is a text box asd' on input[name='vfb-5']
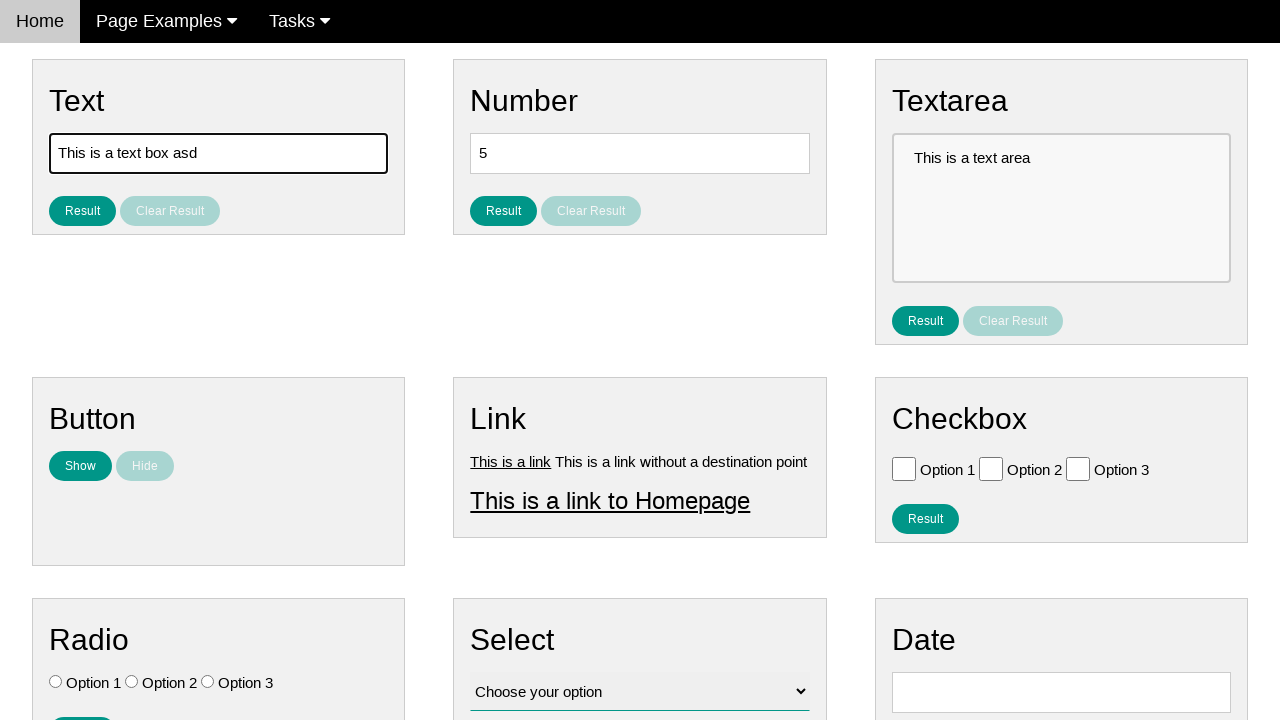

Verified text box value was successfully changed to 'This is a text box asd'
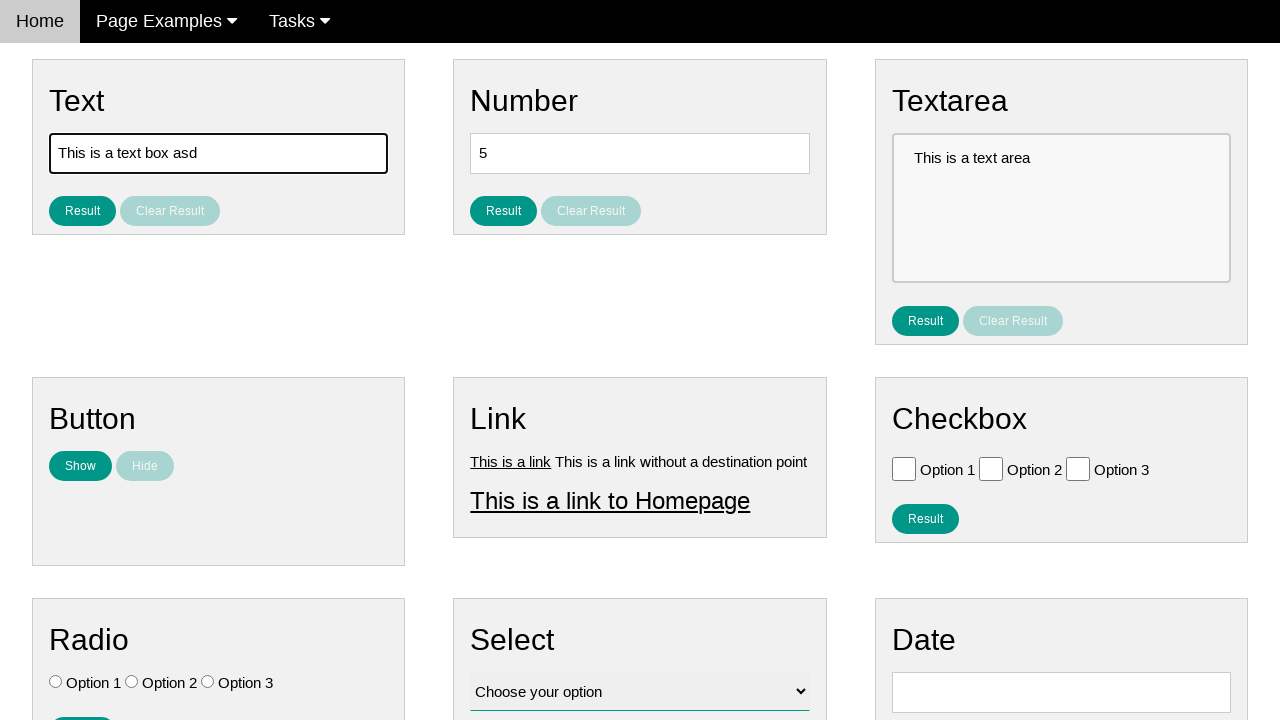

Refreshed the page
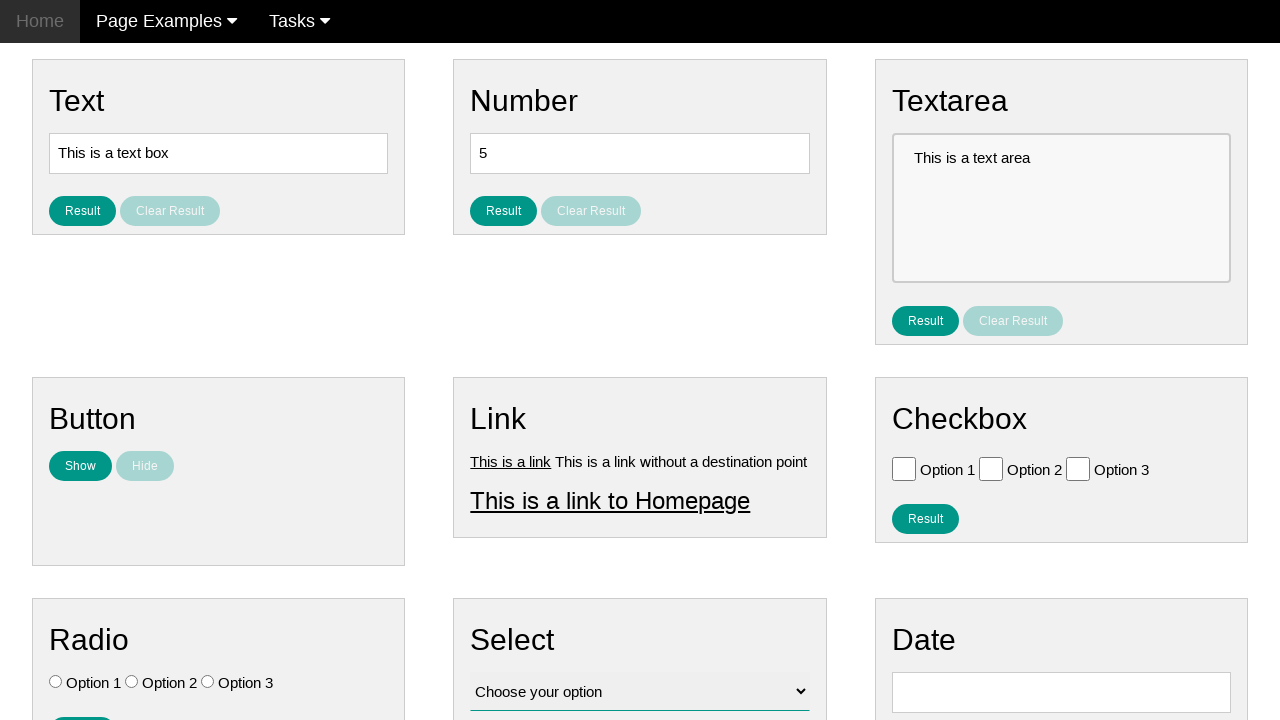

Verified text box reset to original value after page refresh: 'This is a text box'
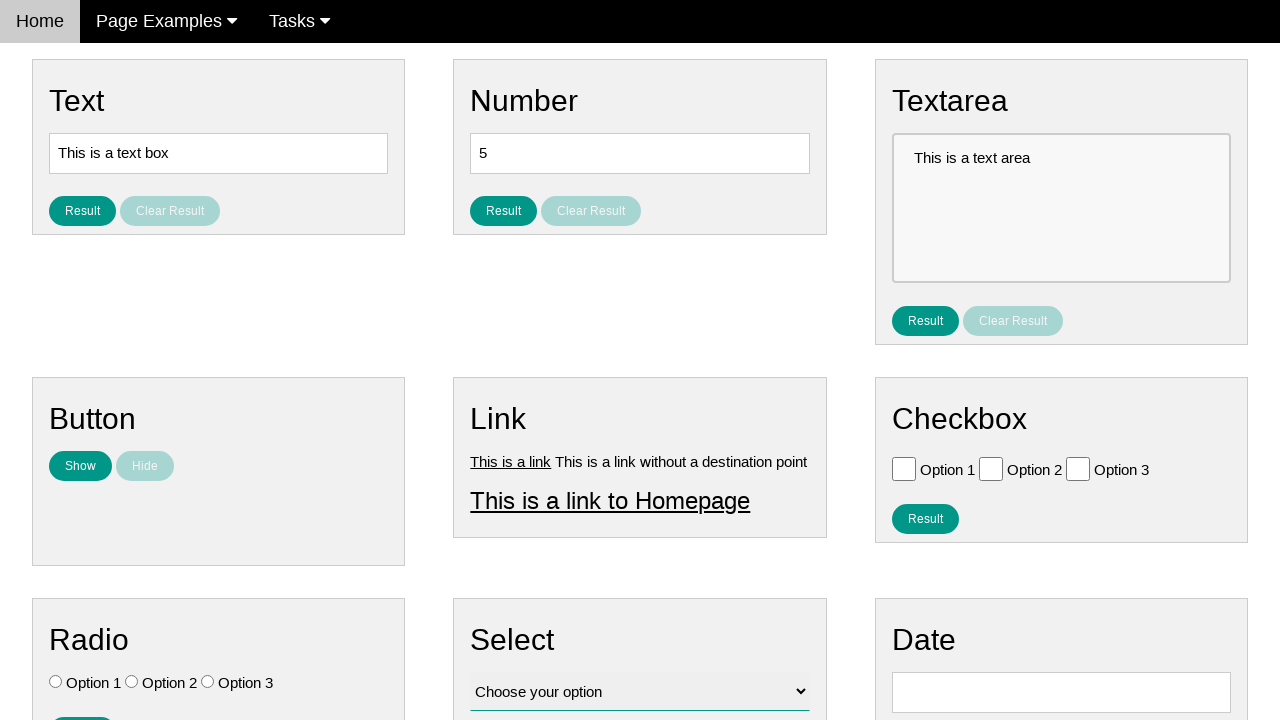

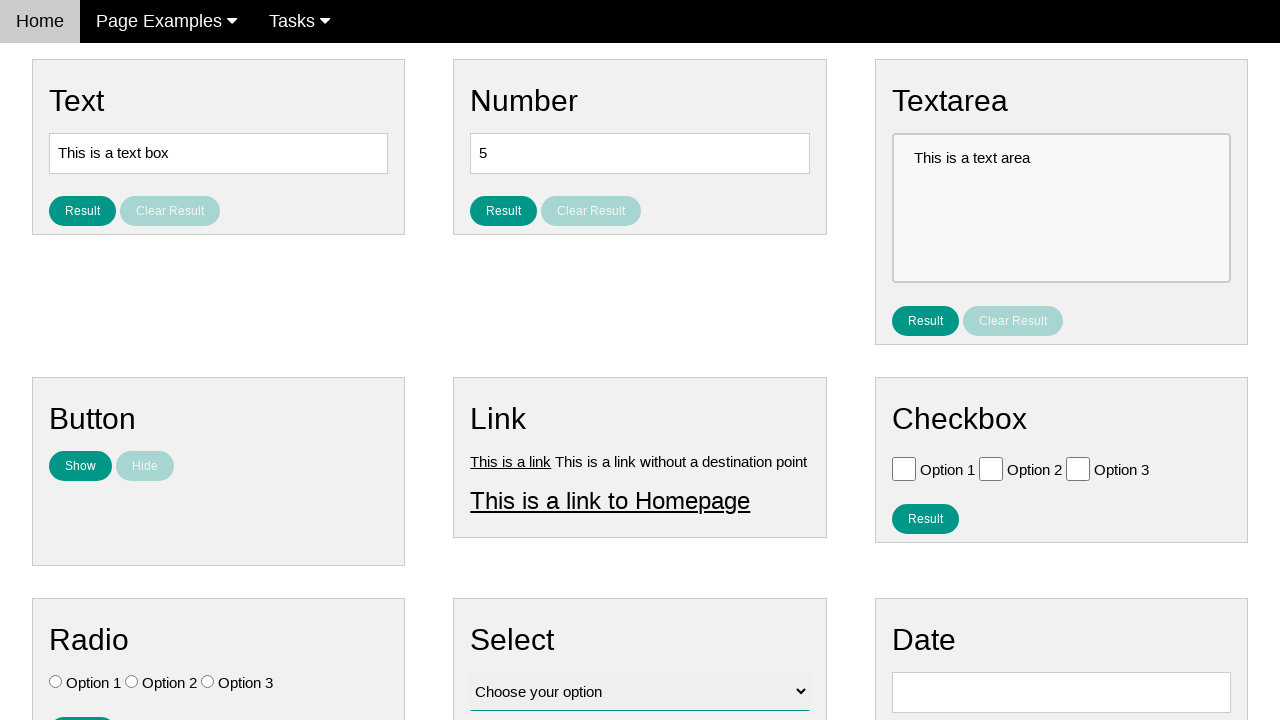